Tests jQuery UI selectable functionality by selecting multiple items using click and hold action from the first to the fifth item

Starting URL: https://jqueryui.com/selectable/

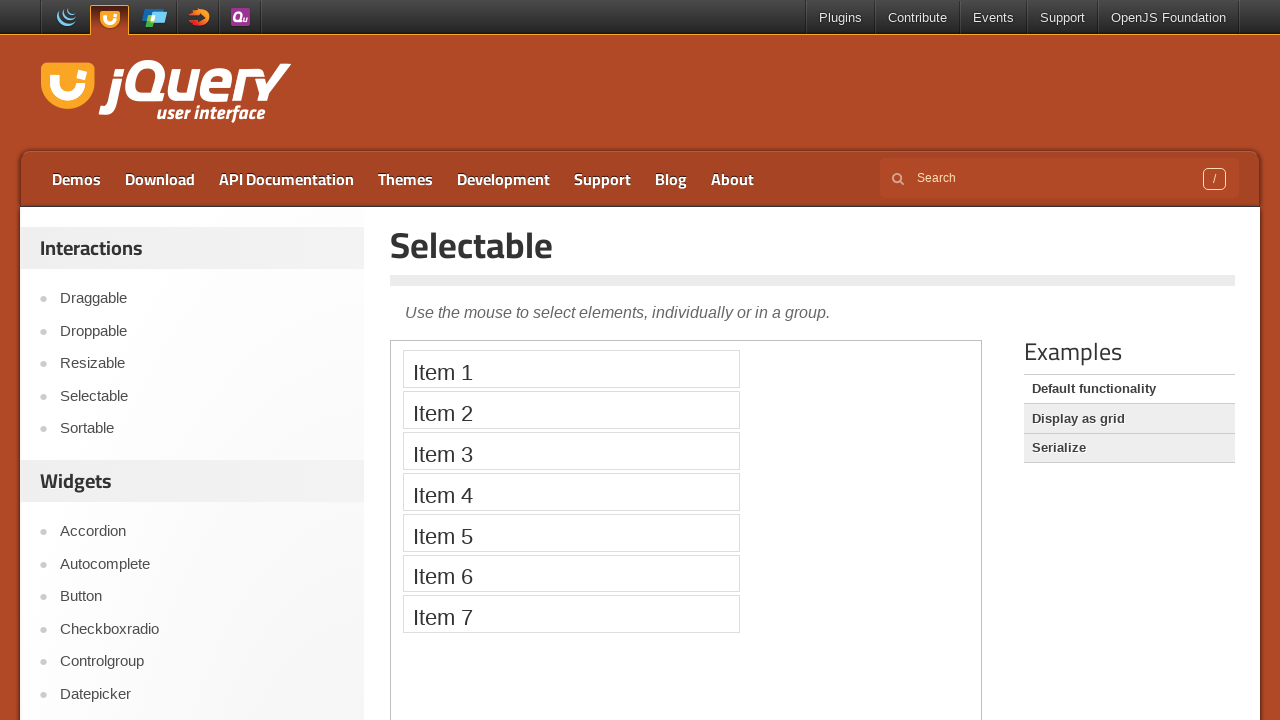

Located the demo iframe containing jQuery UI selectable
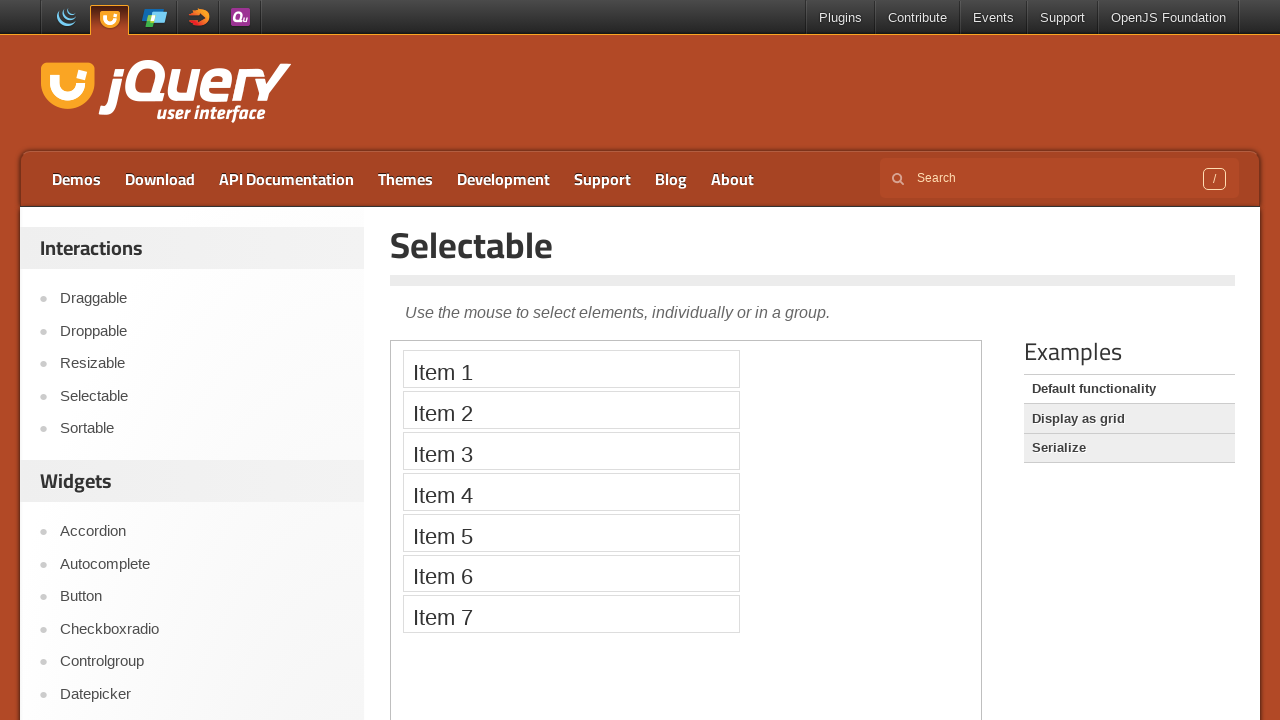

Located the first selectable item
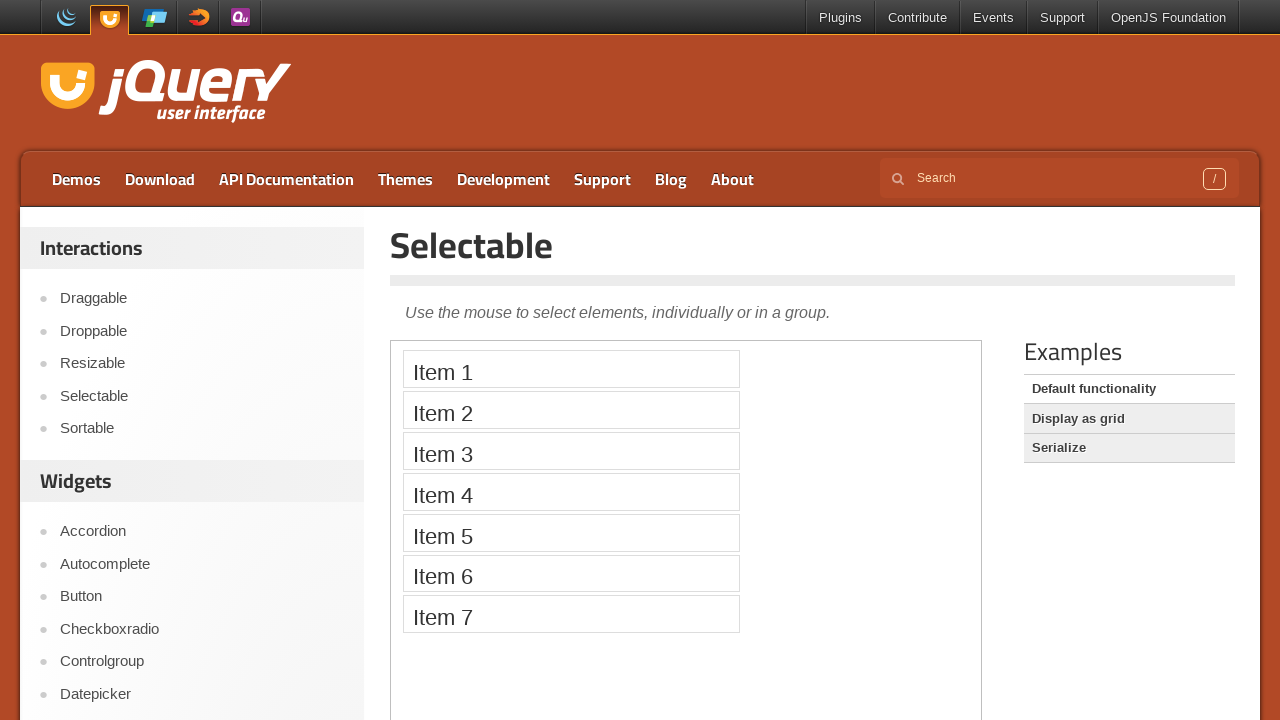

Located the fifth selectable item
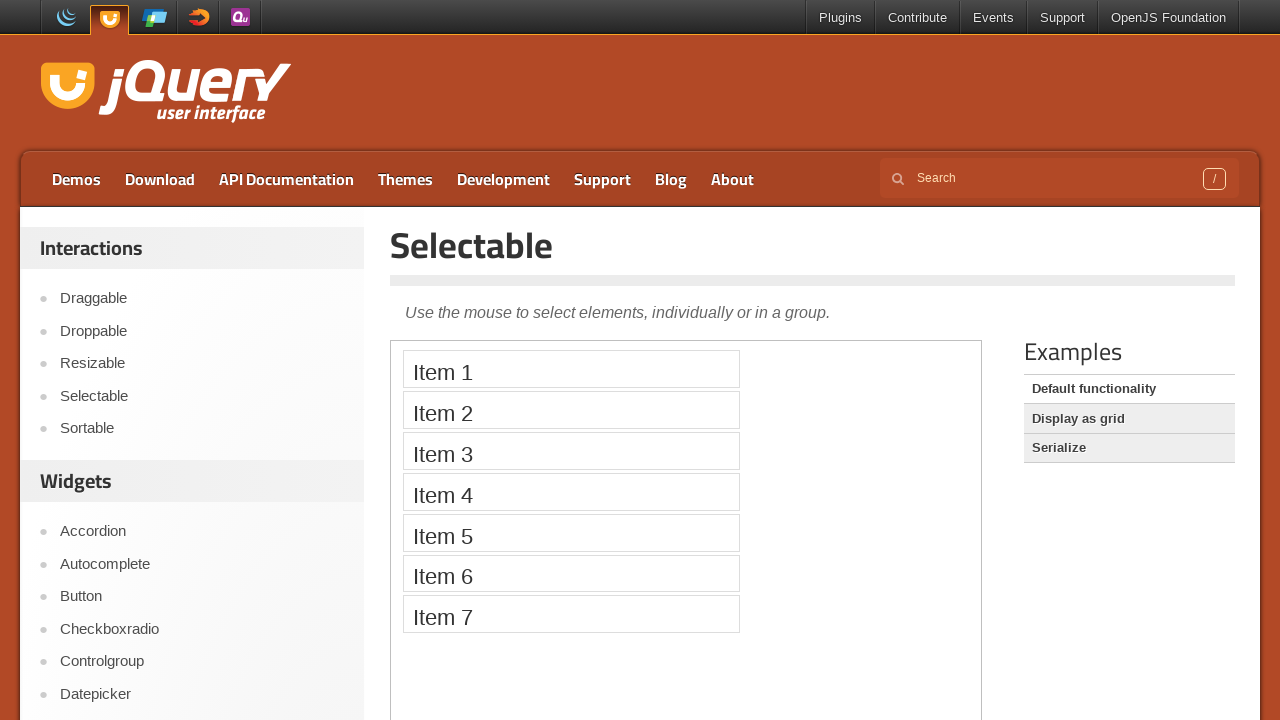

Hovered over the first selectable item at (571, 369) on .demo-frame >> internal:control=enter-frame >> #selectable > li:nth-child(1)
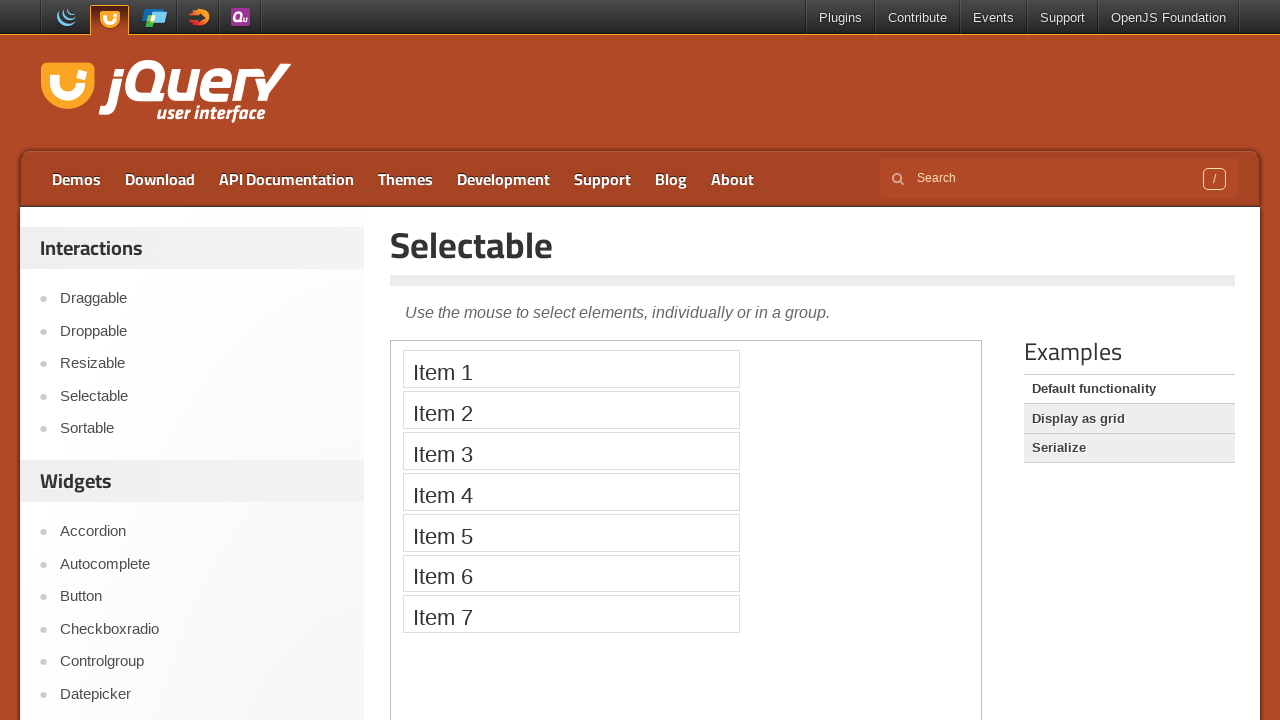

Pressed down mouse button on the first item at (571, 369)
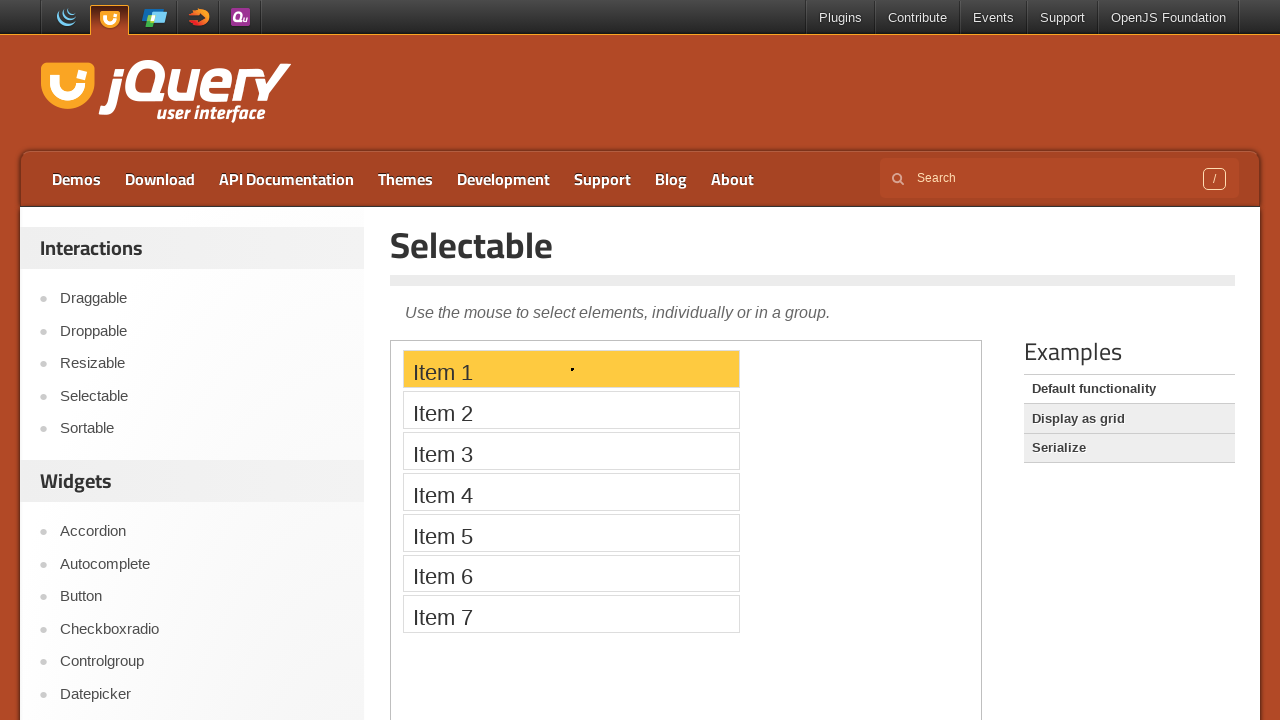

Moved mouse to the fifth selectable item while holding button down at (571, 532) on .demo-frame >> internal:control=enter-frame >> #selectable > li:nth-child(5)
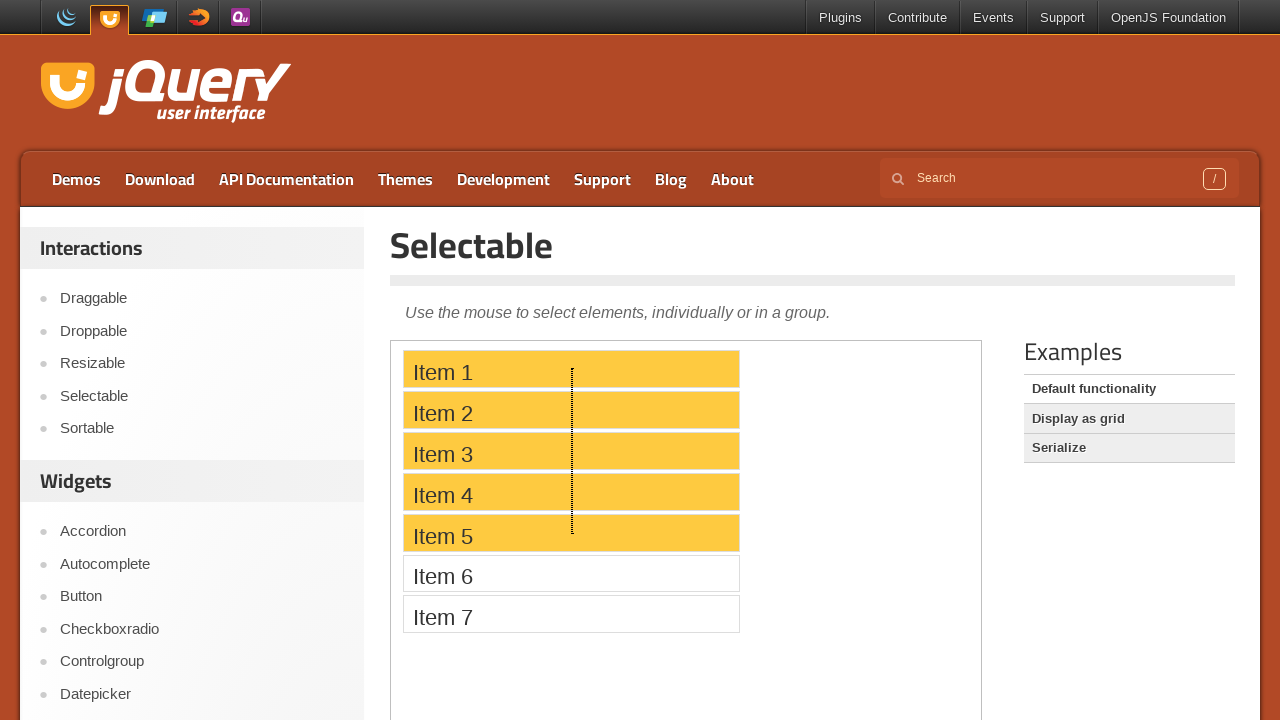

Released mouse button to complete selection of items 1 through 5 at (571, 532)
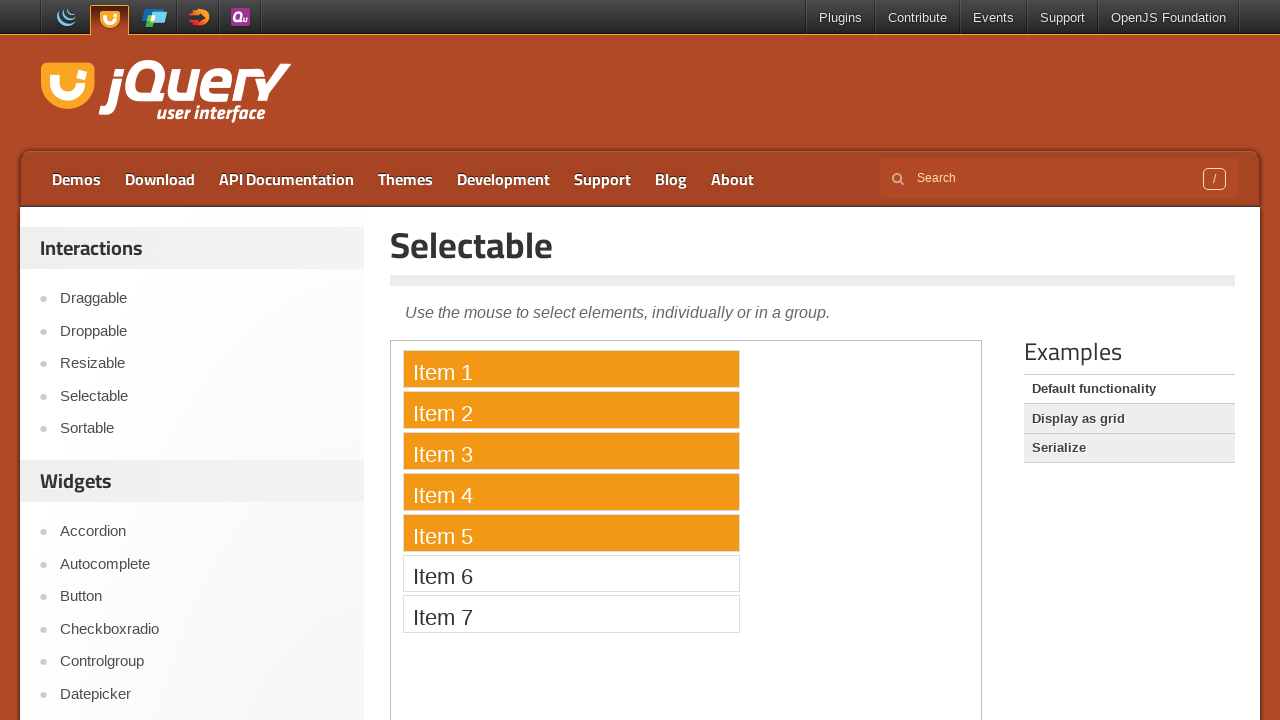

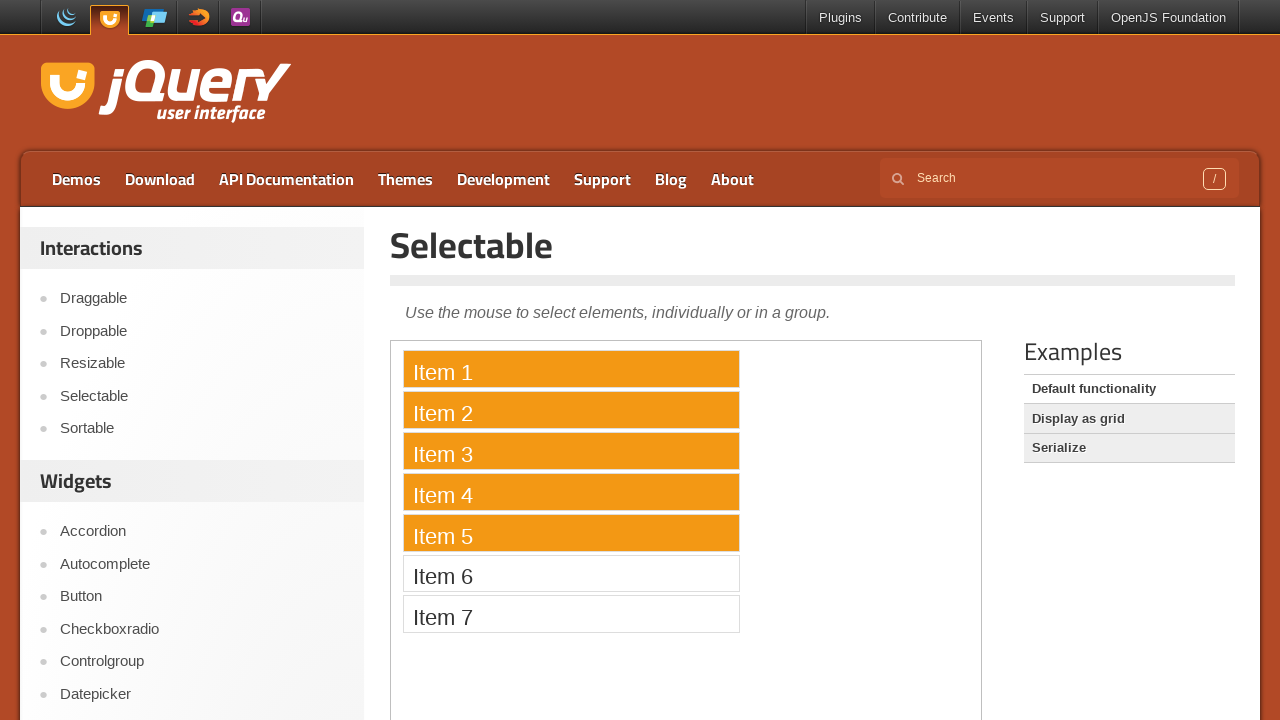